Navigates to NDTV homepage and verifies the page loads by checking the title

Starting URL: https://www.ndtv.com/

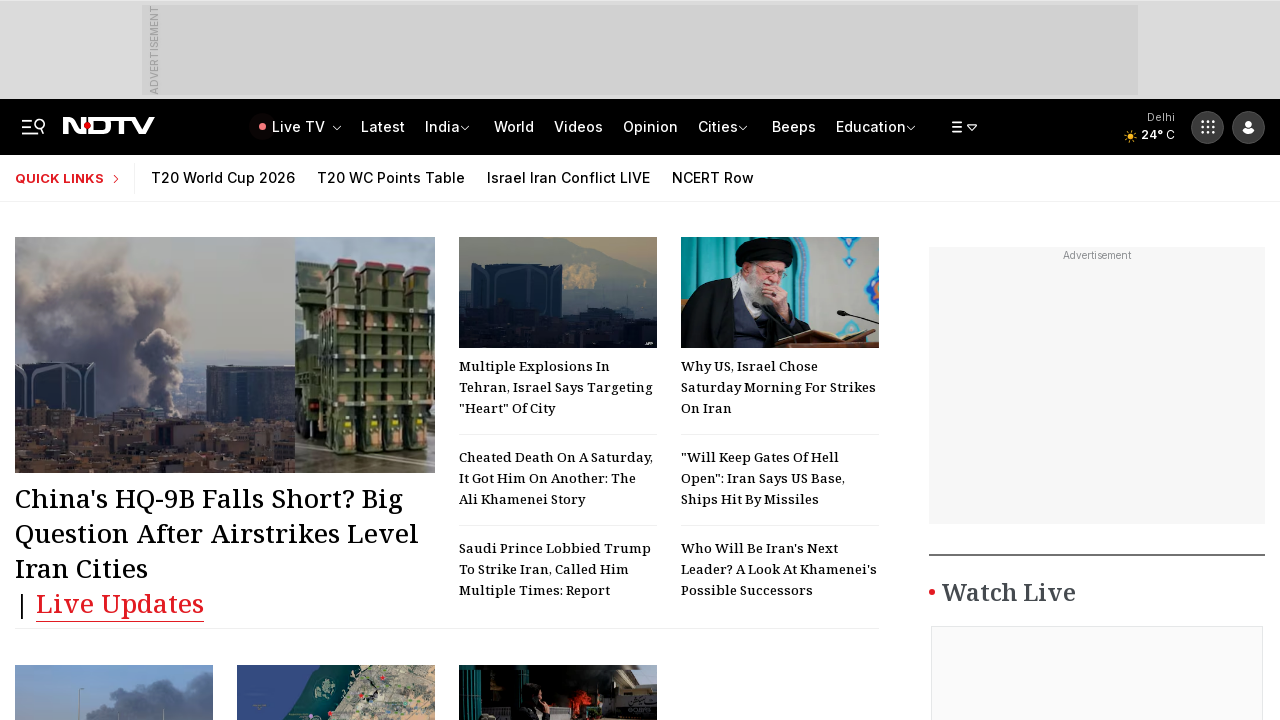

Waited for NDTV homepage to fully load (domcontentloaded)
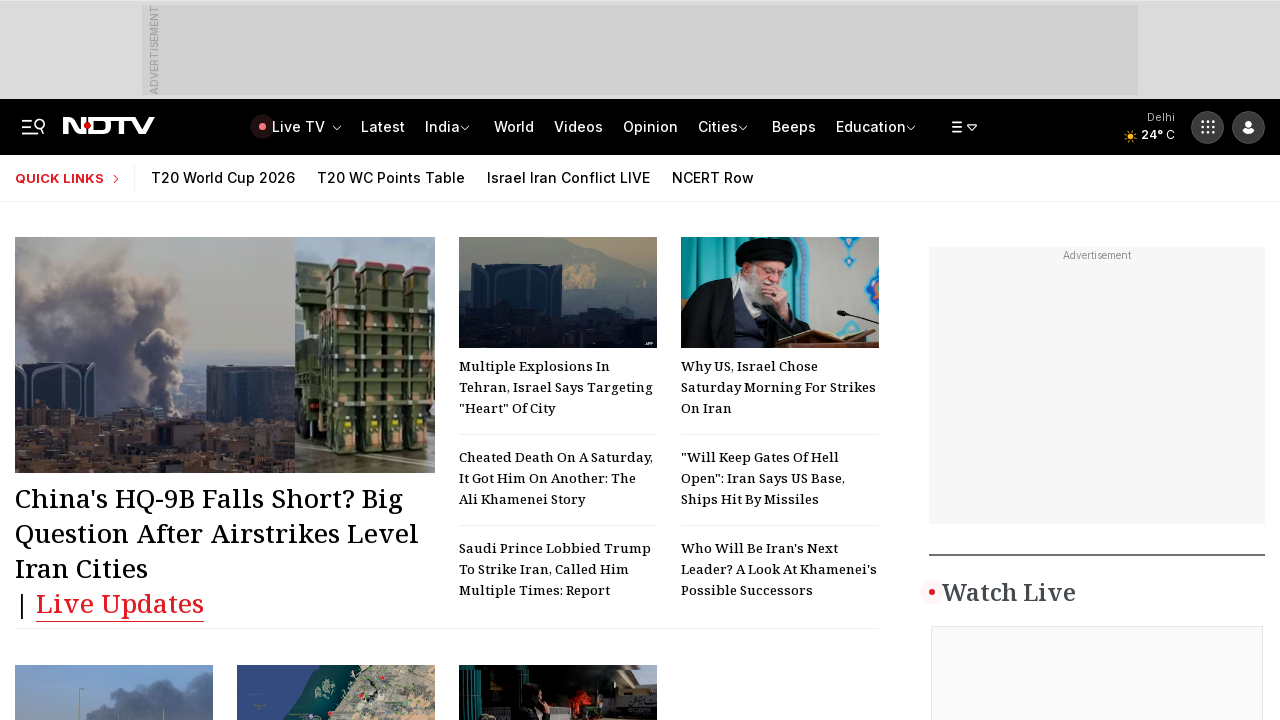

Retrieved page title: Get Latest News, India News, Breaking News, Today's News - NDTV.com
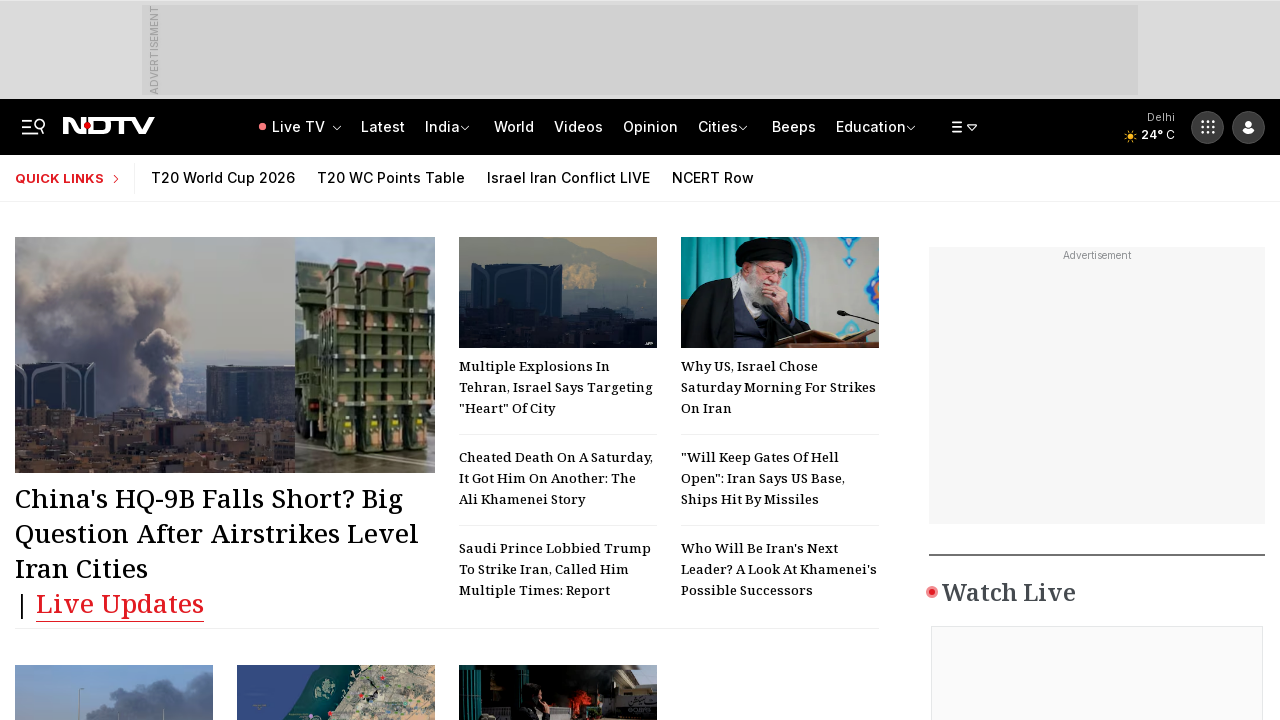

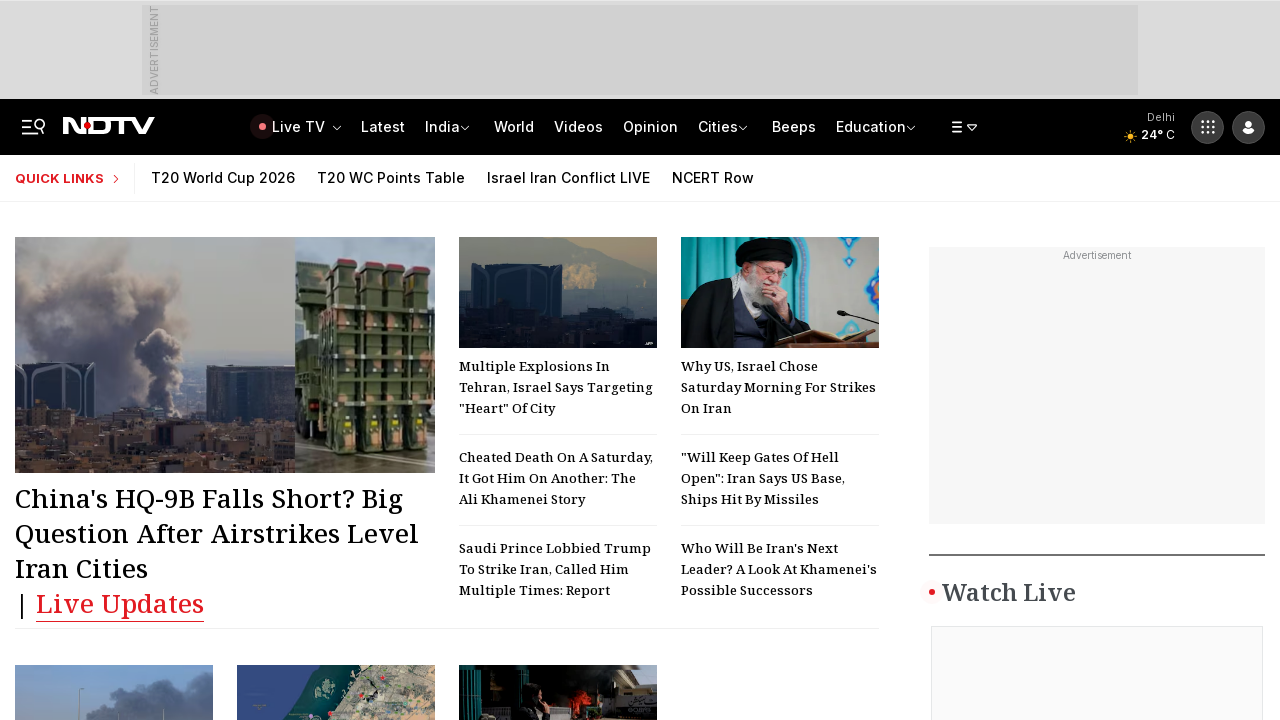